Tests user registration form by filling out personal information fields including first name, last name, job title, selecting radio buttons, checkboxes, dropdown options, date of birth, and submitting the form.

Starting URL: https://formy-project.herokuapp.com/form

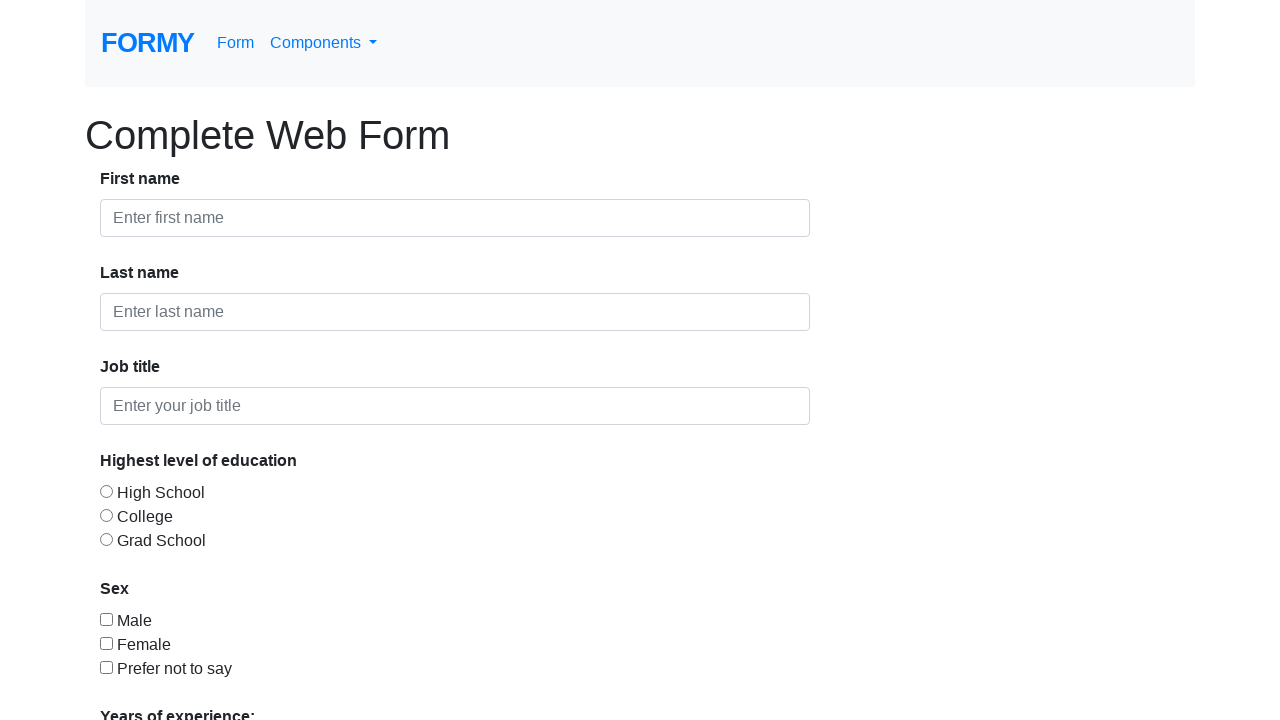

Filled first name field with 'Prahallada' on #first-name
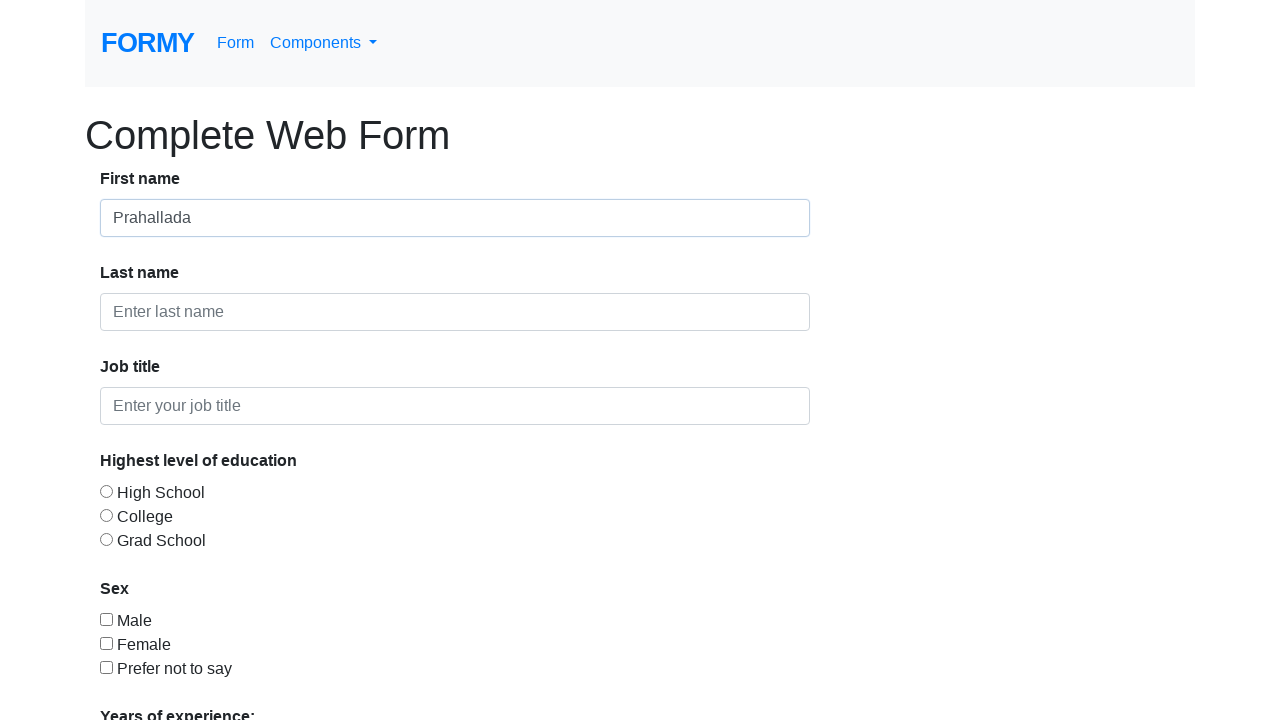

Filled last name field with 'V' on #last-name
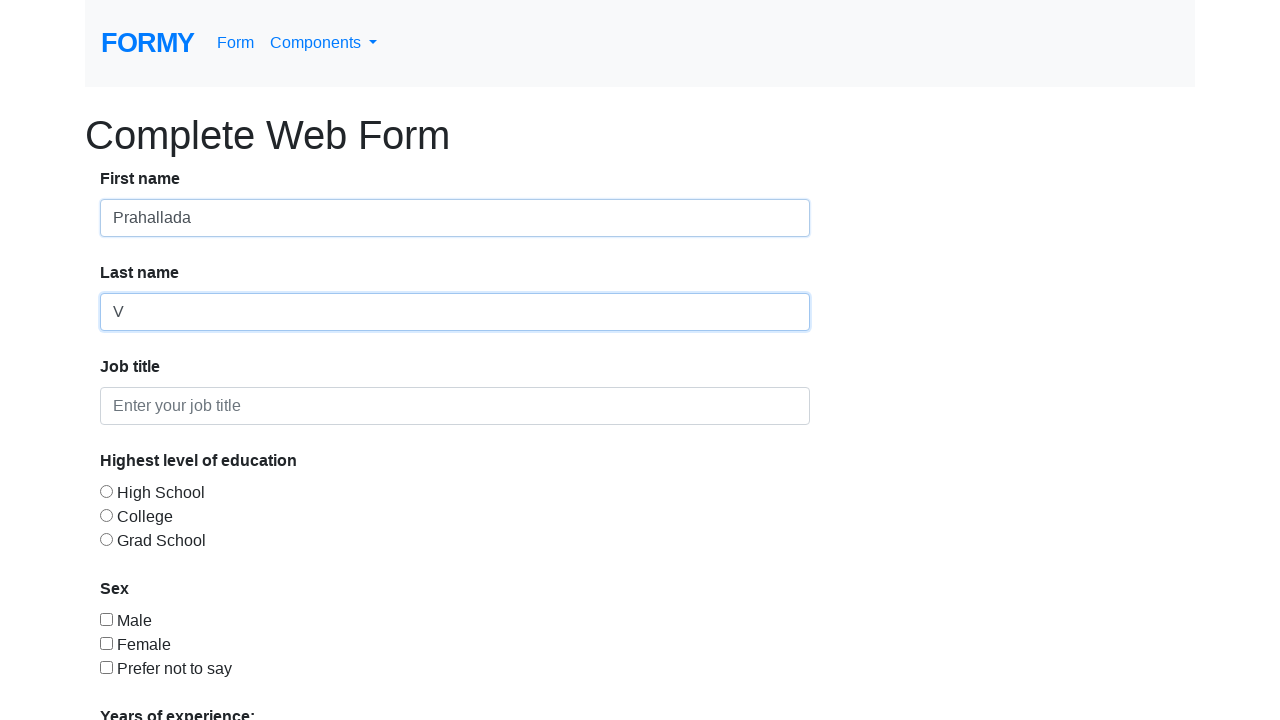

Filled job title field with 'Software Engineer' on #job-title
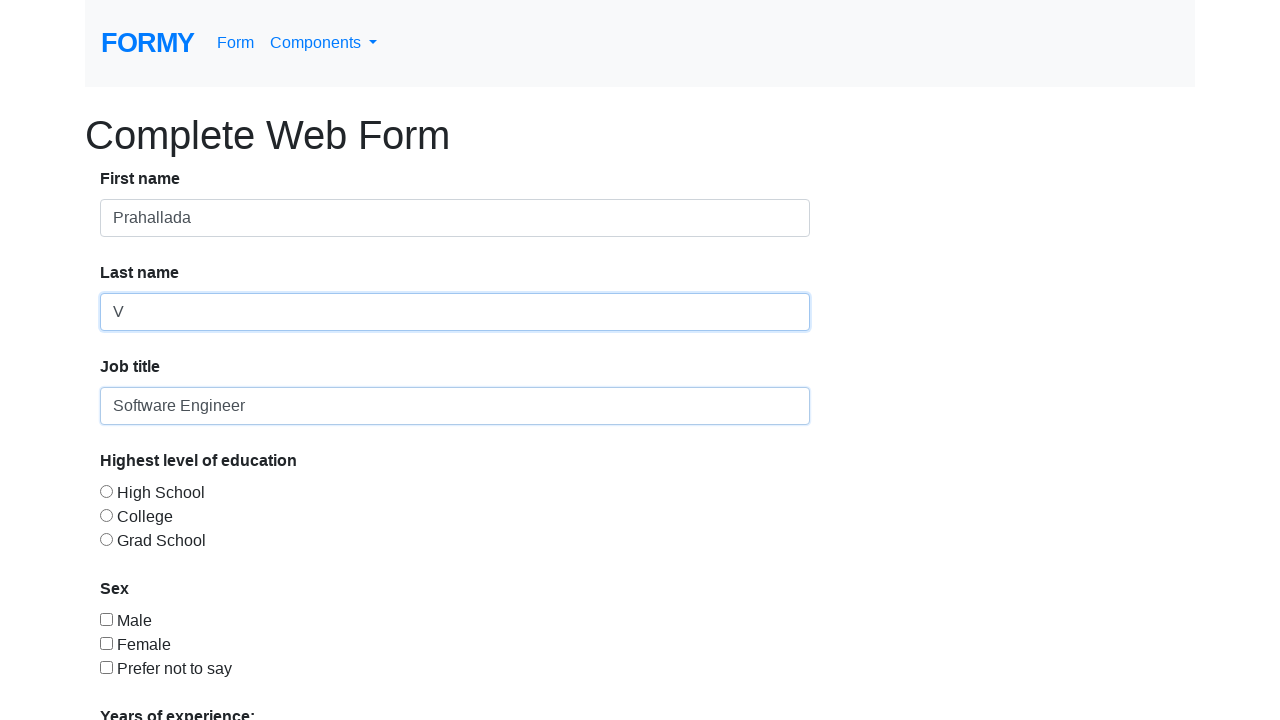

Selected Male radio button at (106, 539) on #radio-button-3
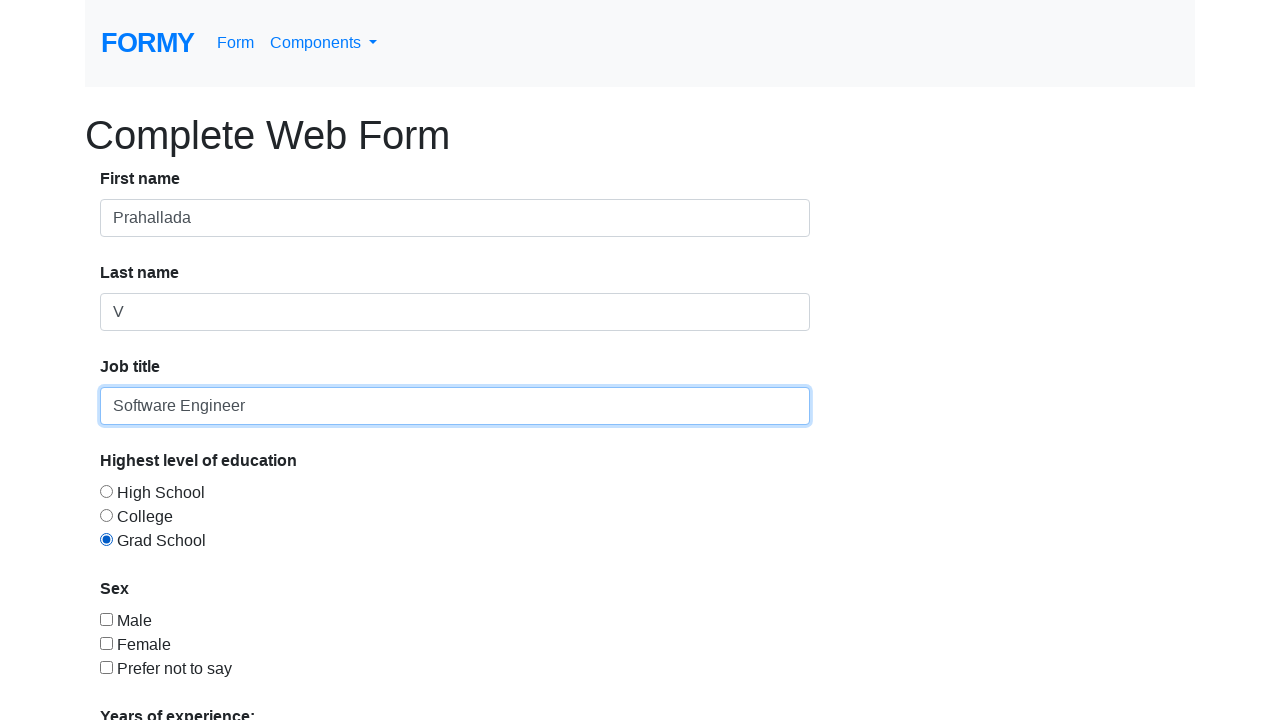

Selected years of experience checkbox at (106, 667) on #checkbox-3
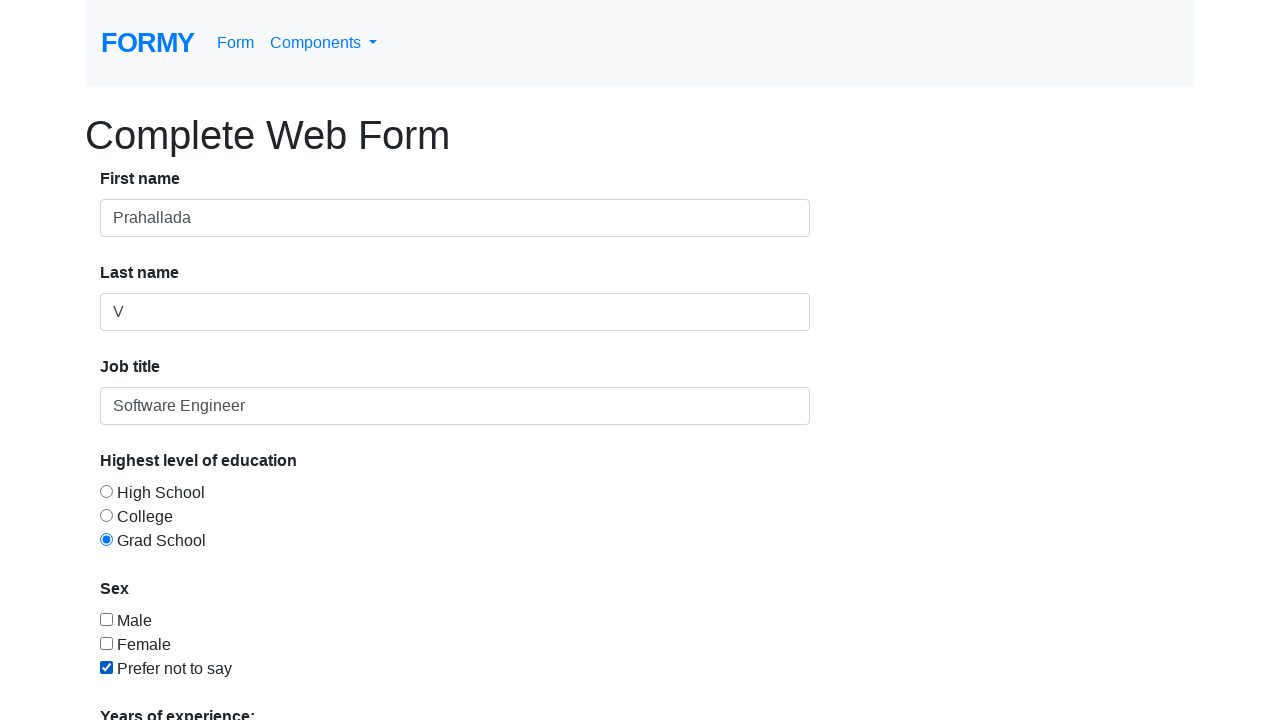

Selected College from education level dropdown on #select-menu
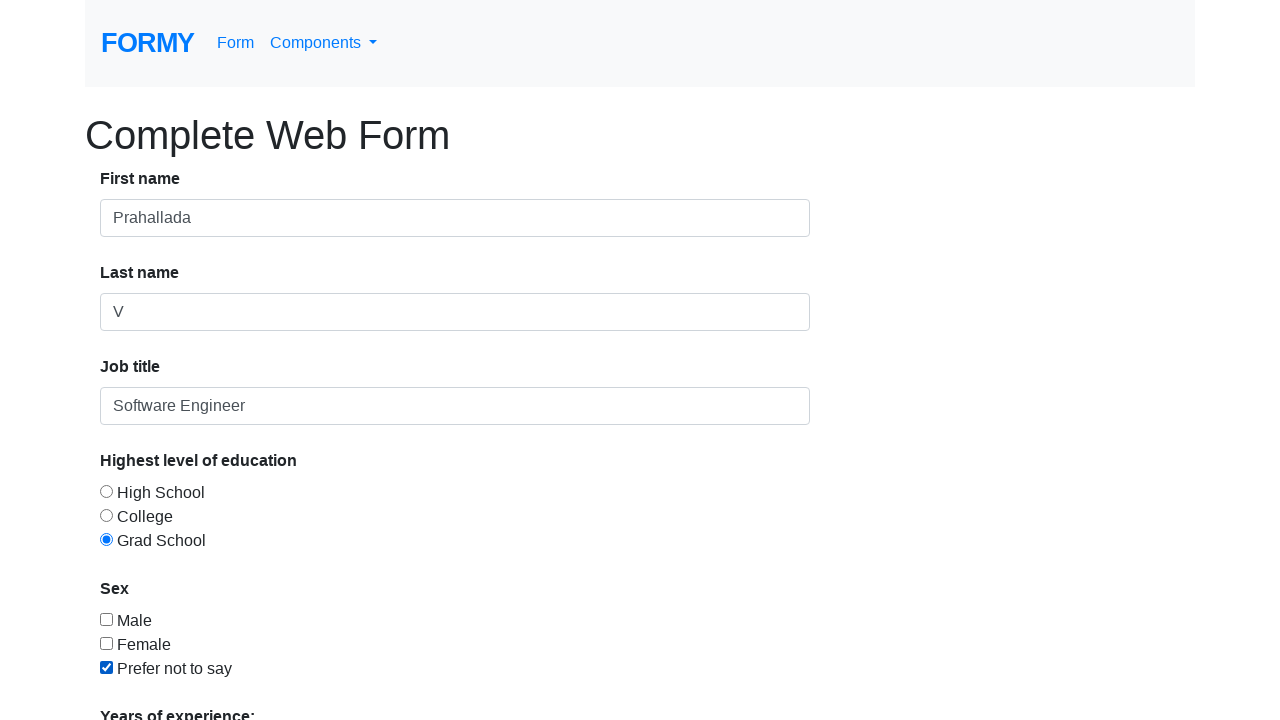

Filled date of birth field with '21/06/2000' on input[placeholder='mm/dd/yyyy']
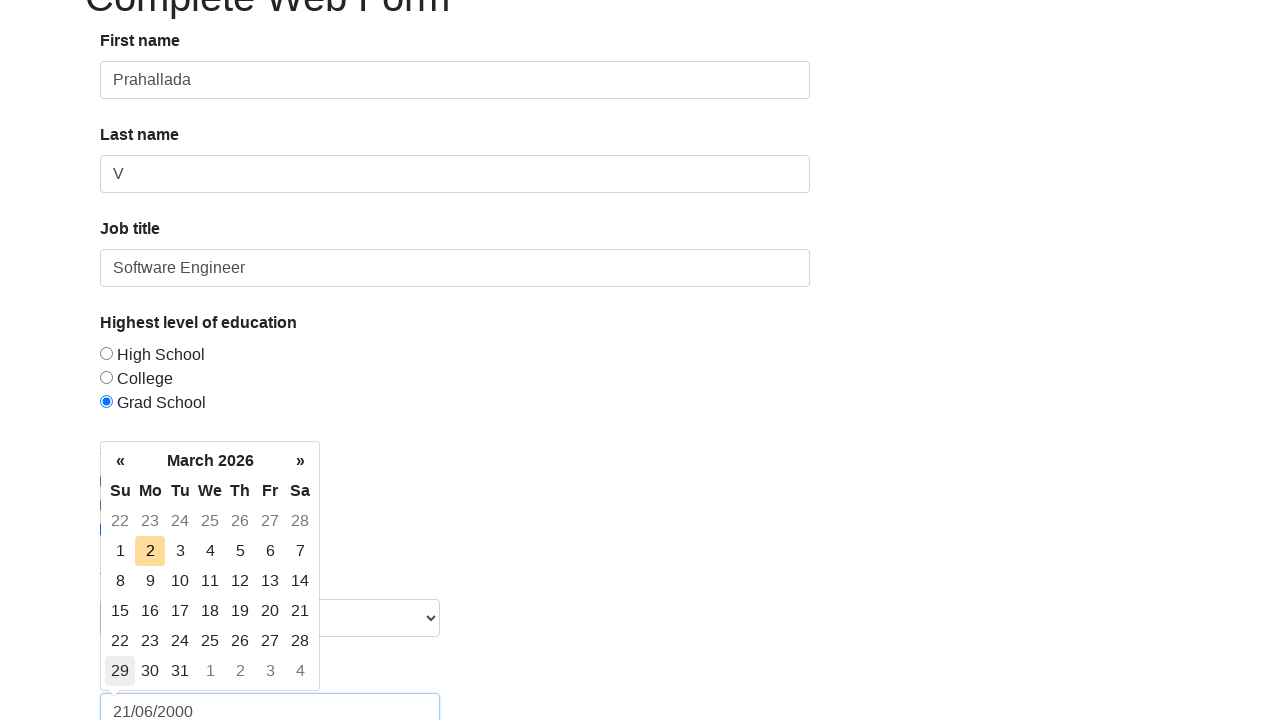

Clicked Submit button to complete registration at (148, 680) on a:text('Submit')
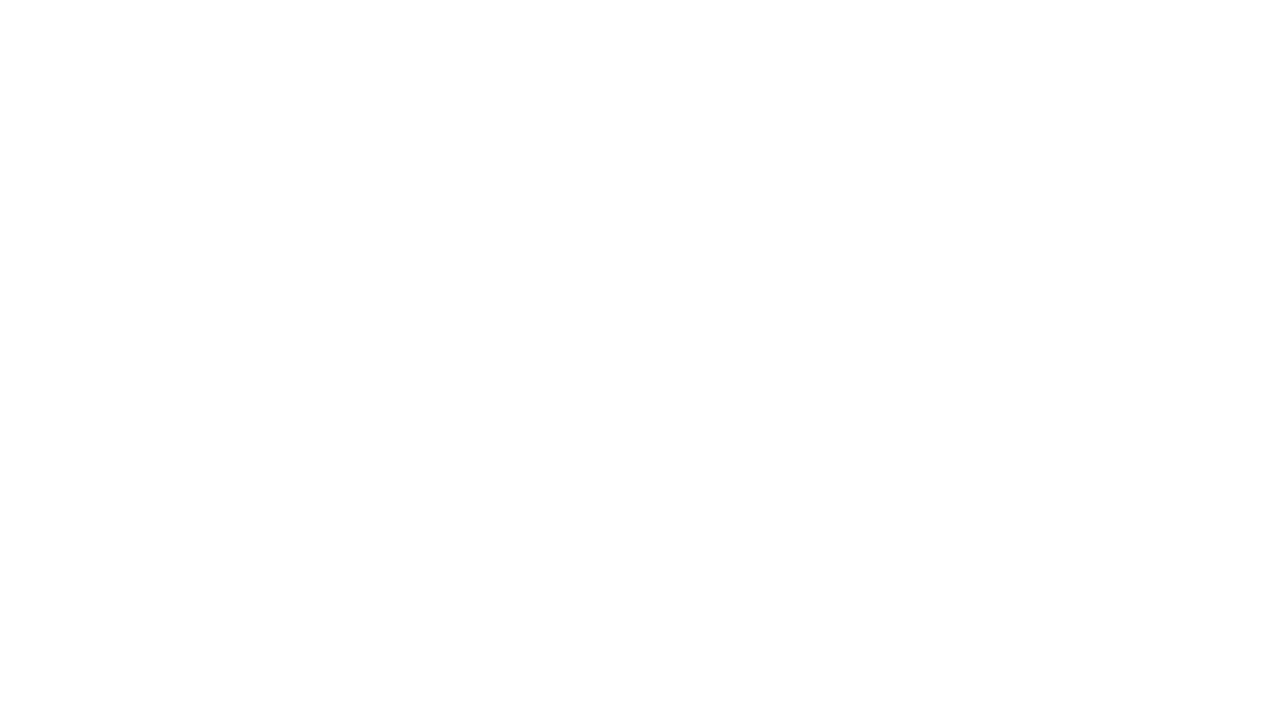

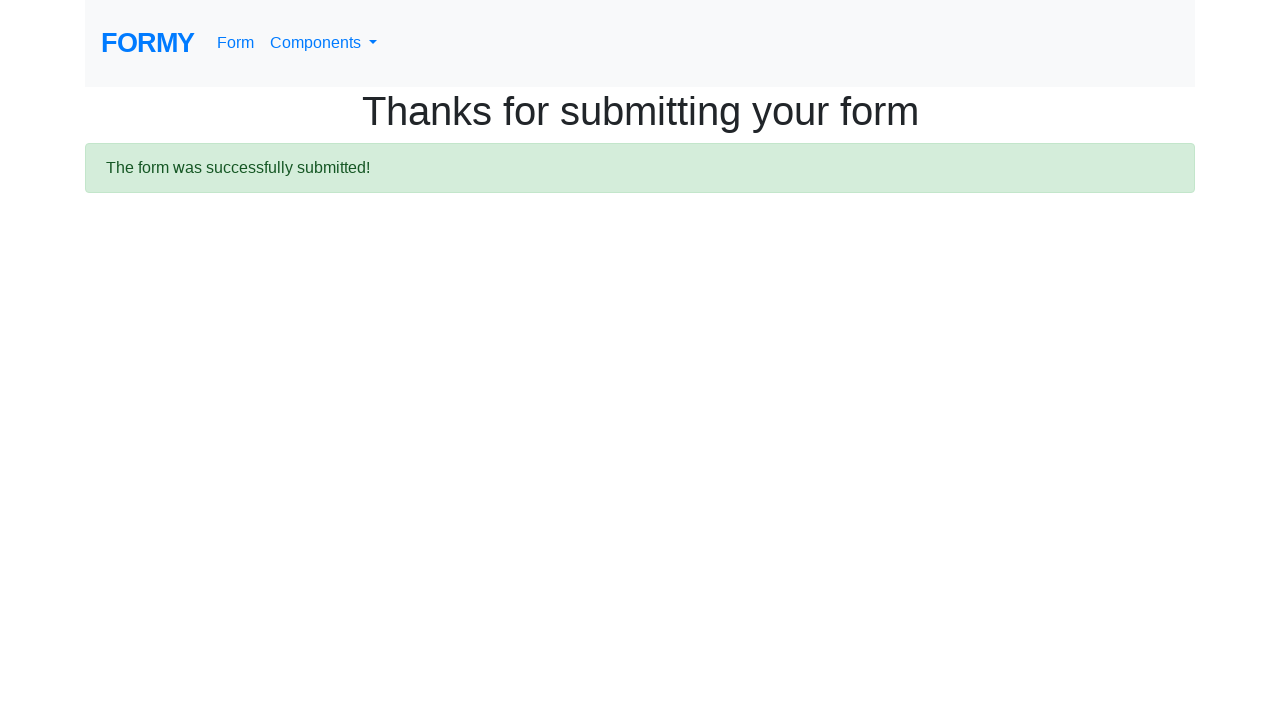